Tests right-click context menu functionality by performing a right-click action on a Practice button

Starting URL: https://rahulshettyacademy.com/AutomationPractice/

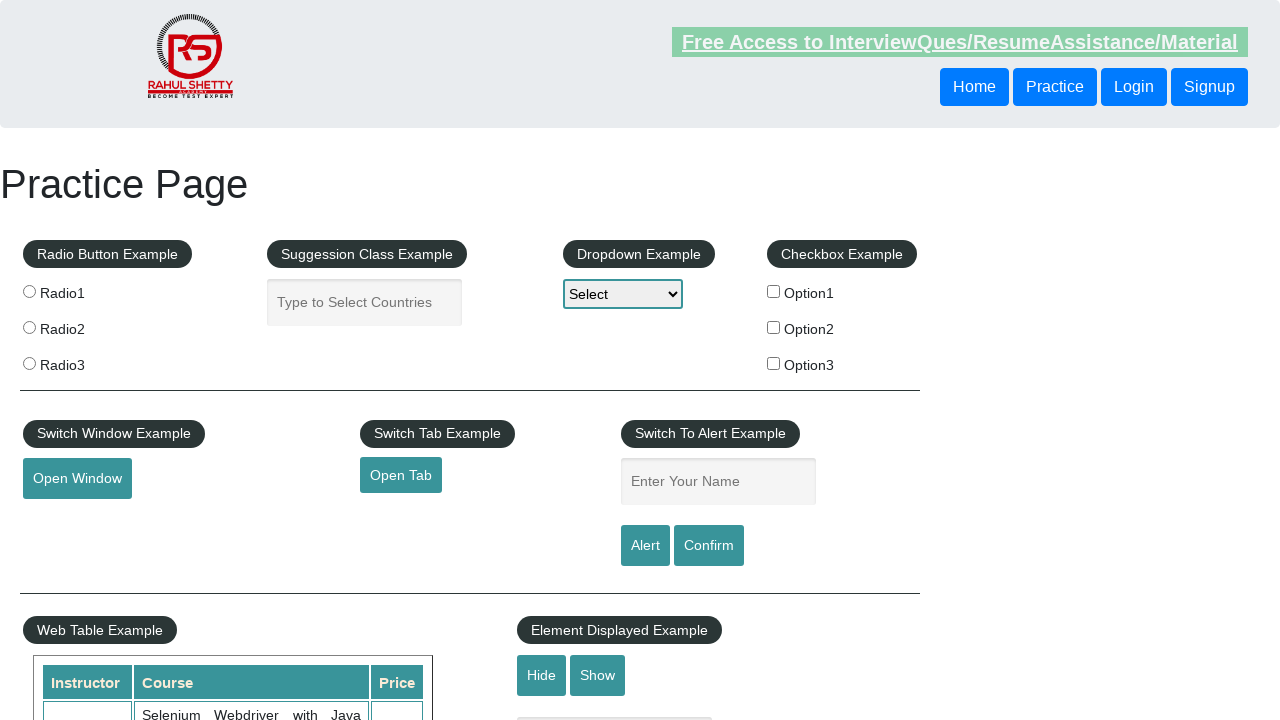

Located the Practice button element
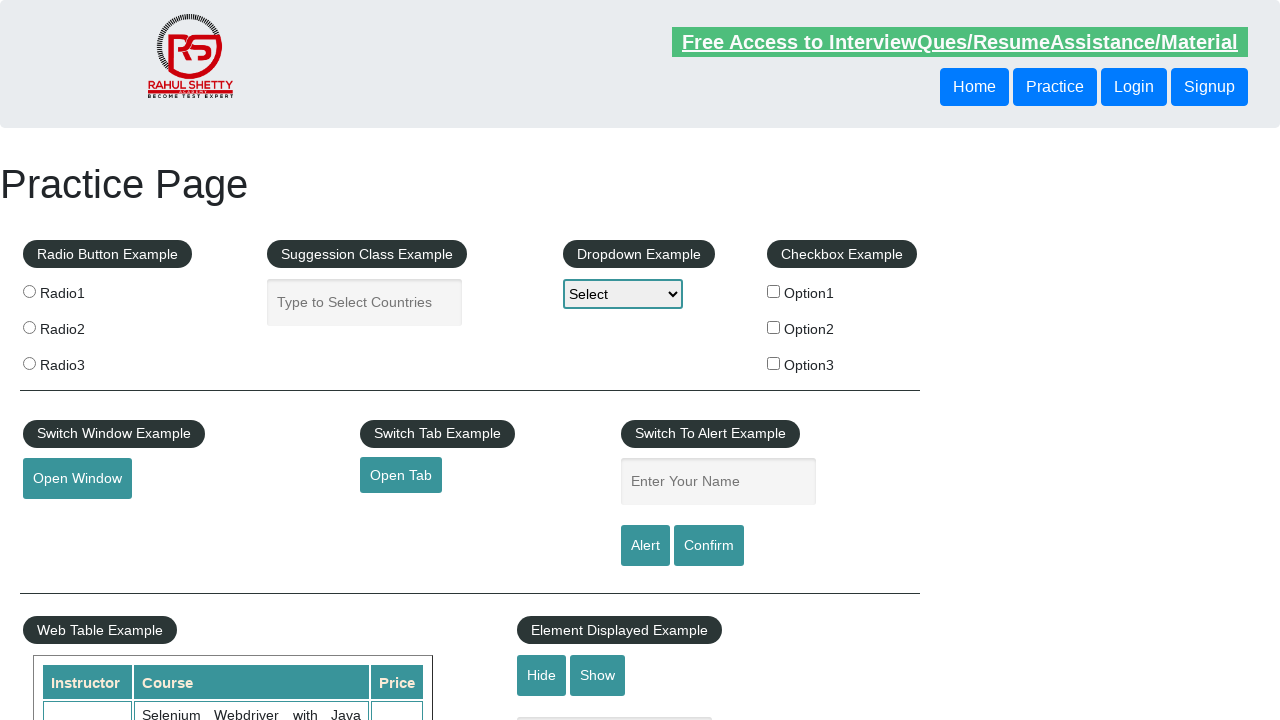

Performed right-click on Practice button to open context menu at (1055, 87) on xpath=//button[normalize-space()='Practice']
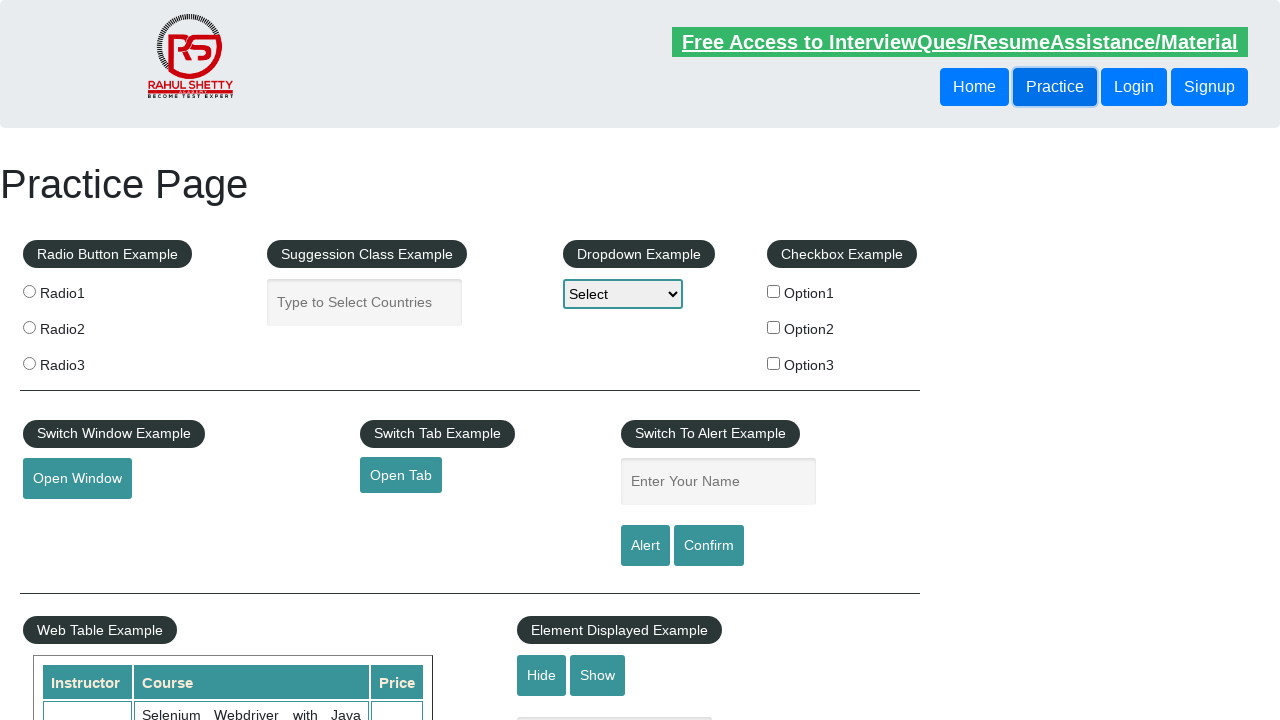

Waited 2 seconds for context menu to appear
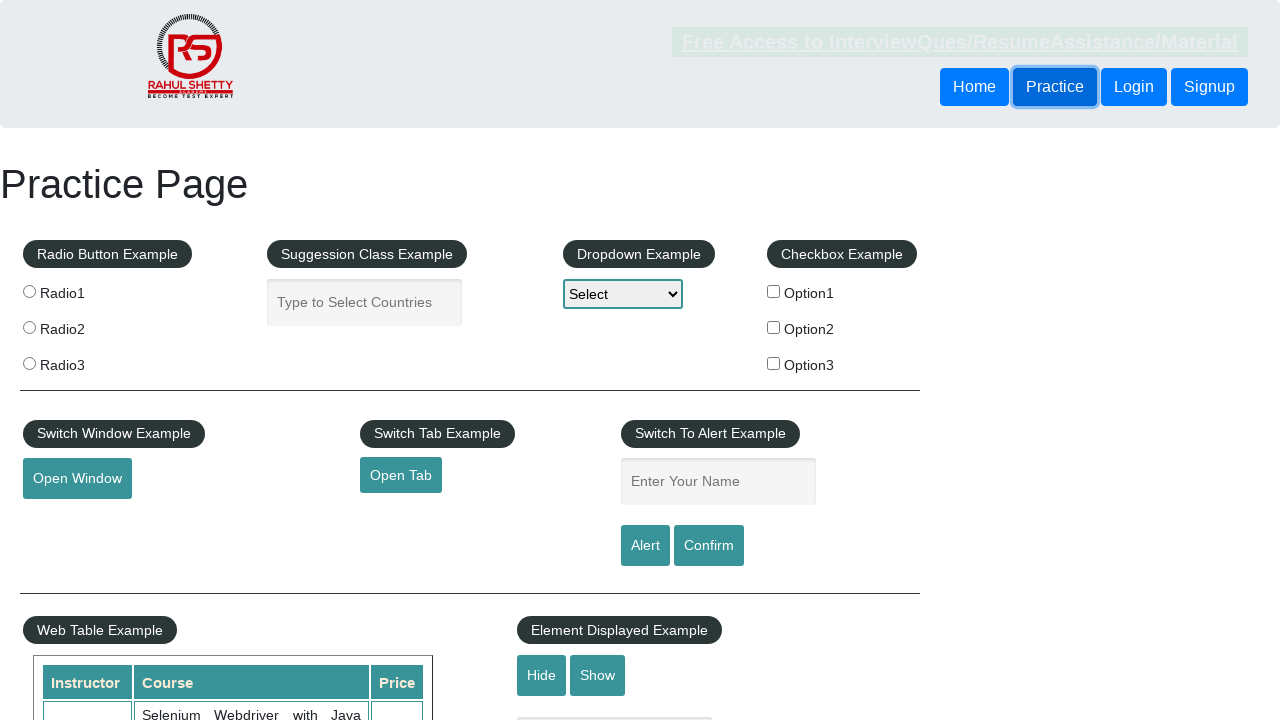

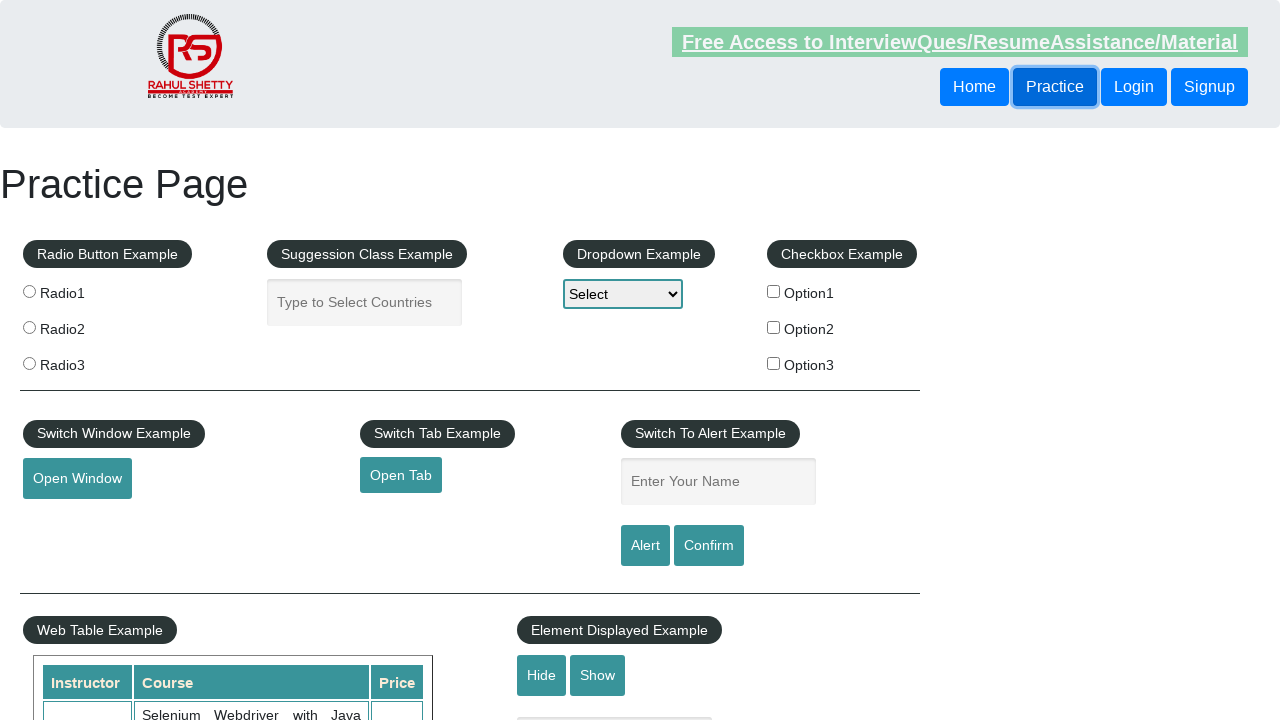